Tests closing a modal dialog that appears on page load by clicking the close button in the modal footer.

Starting URL: http://the-internet.herokuapp.com/entry_ad

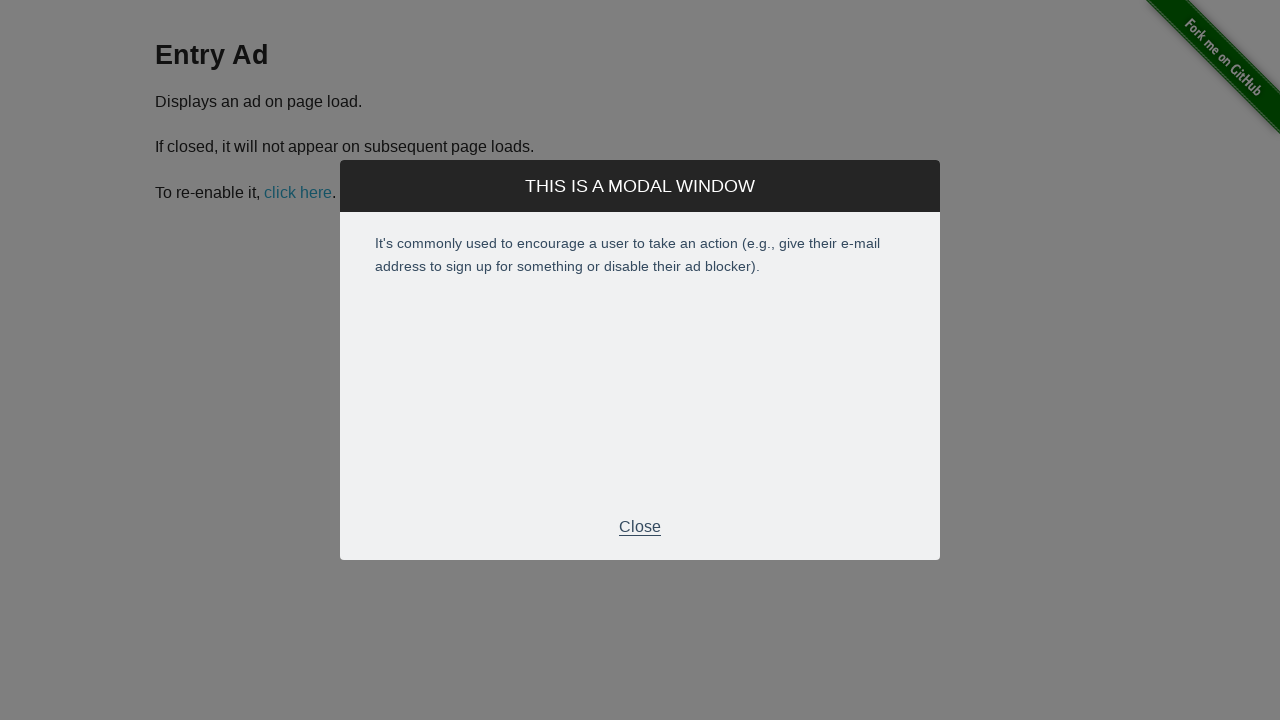

Waited for modal close button to appear in footer
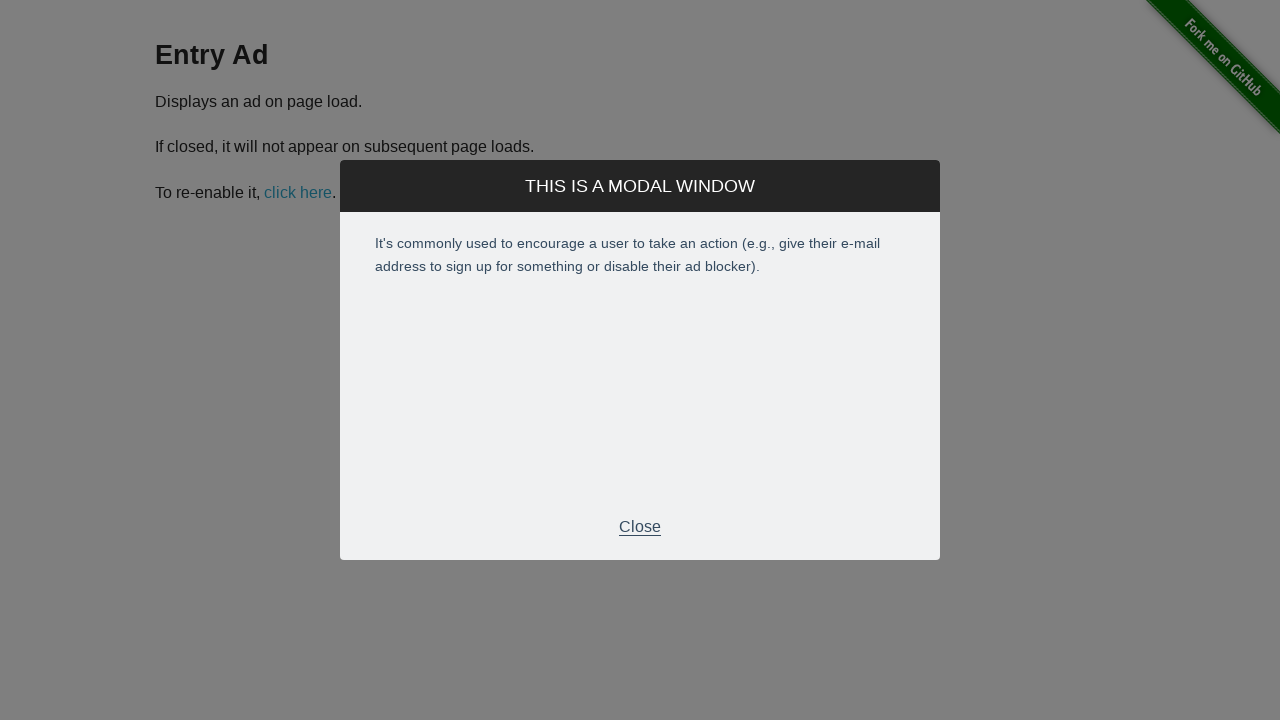

Clicked close button to dismiss modal dialog at (640, 527) on #modal .modal .modal-footer p
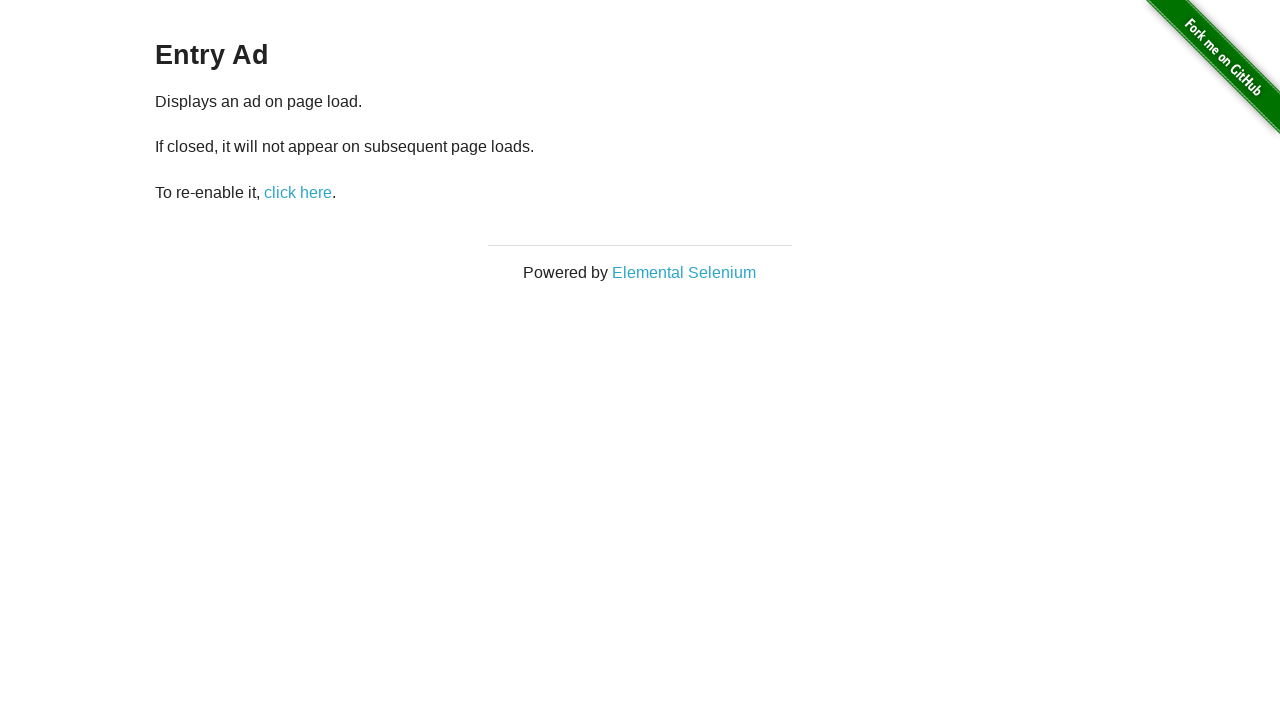

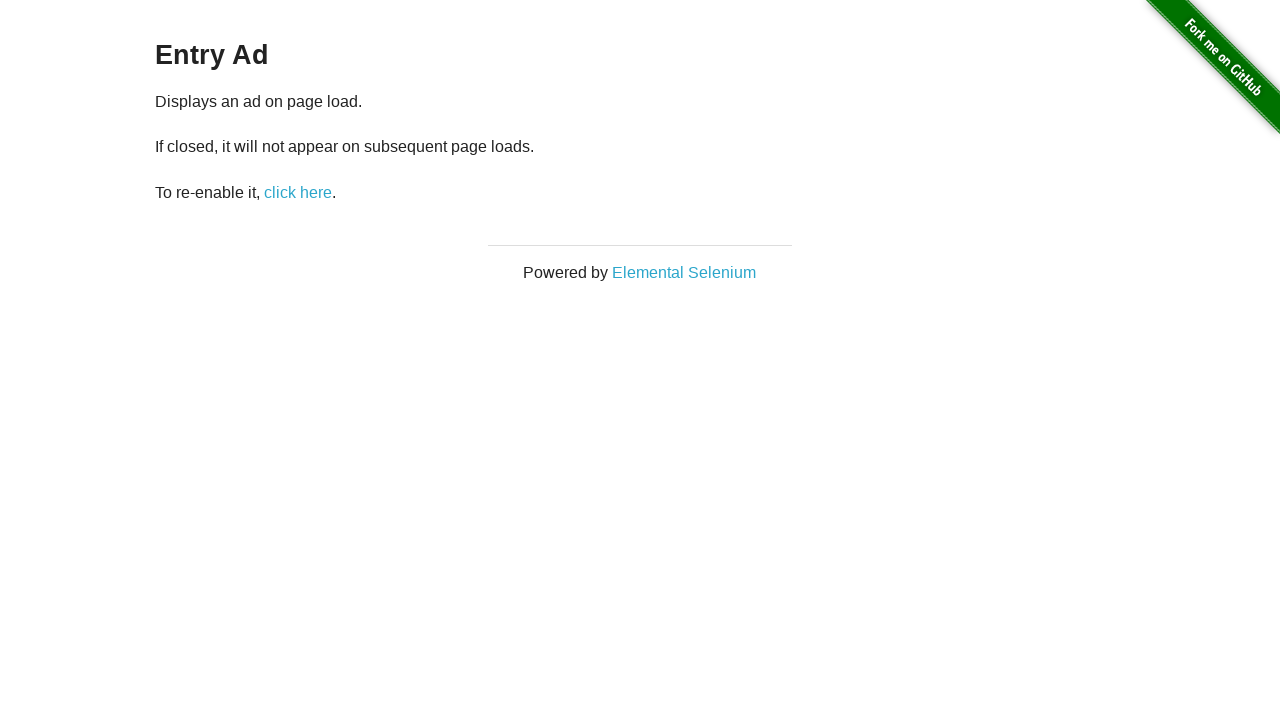